Tests a registration form by filling required fields (first, second, third) with text data, submitting the form, and verifying the success message appears.

Starting URL: http://suninjuly.github.io/registration1.html

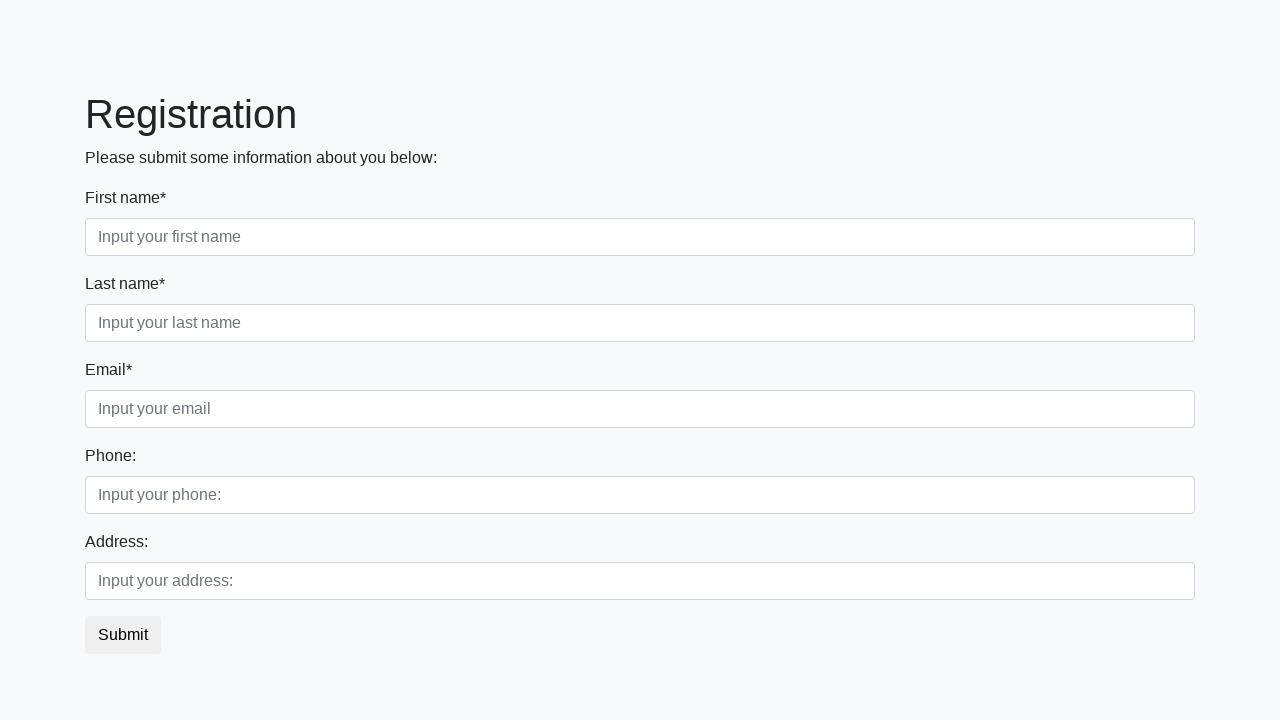

Filled first name field with 'John' on .form-control.first[required]
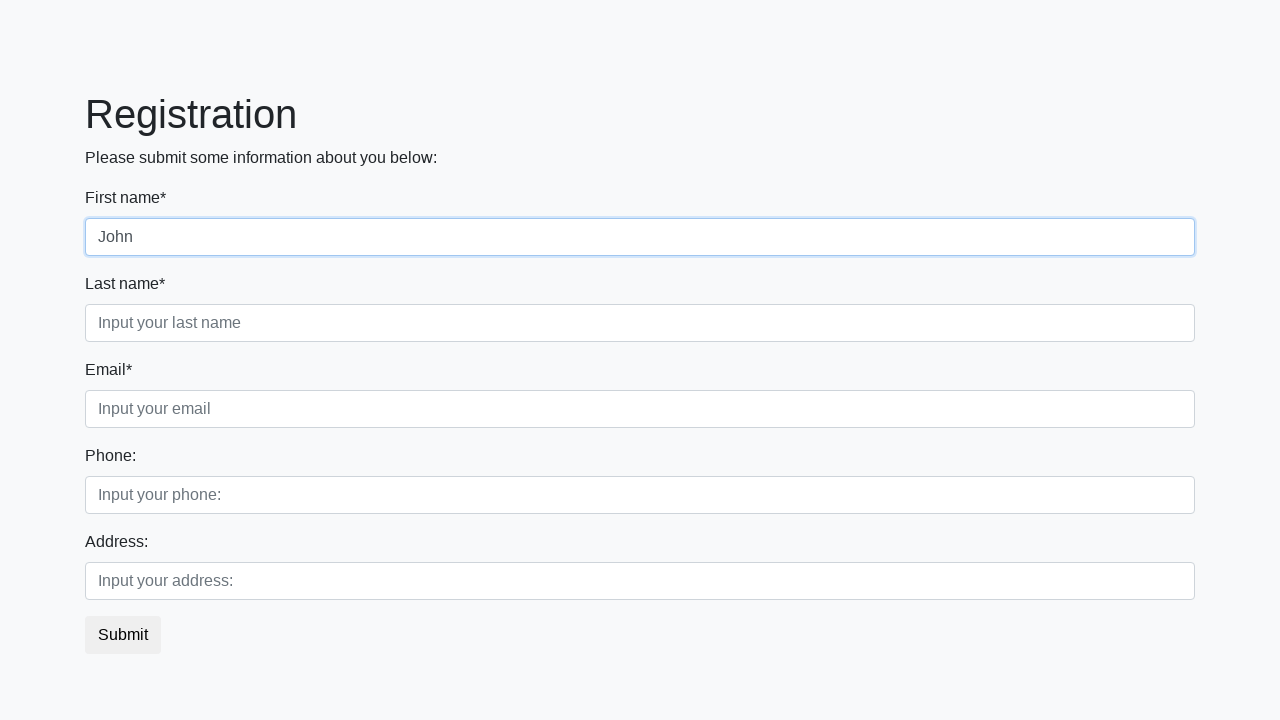

Filled second name field with 'Doe' on .form-control.second[required]
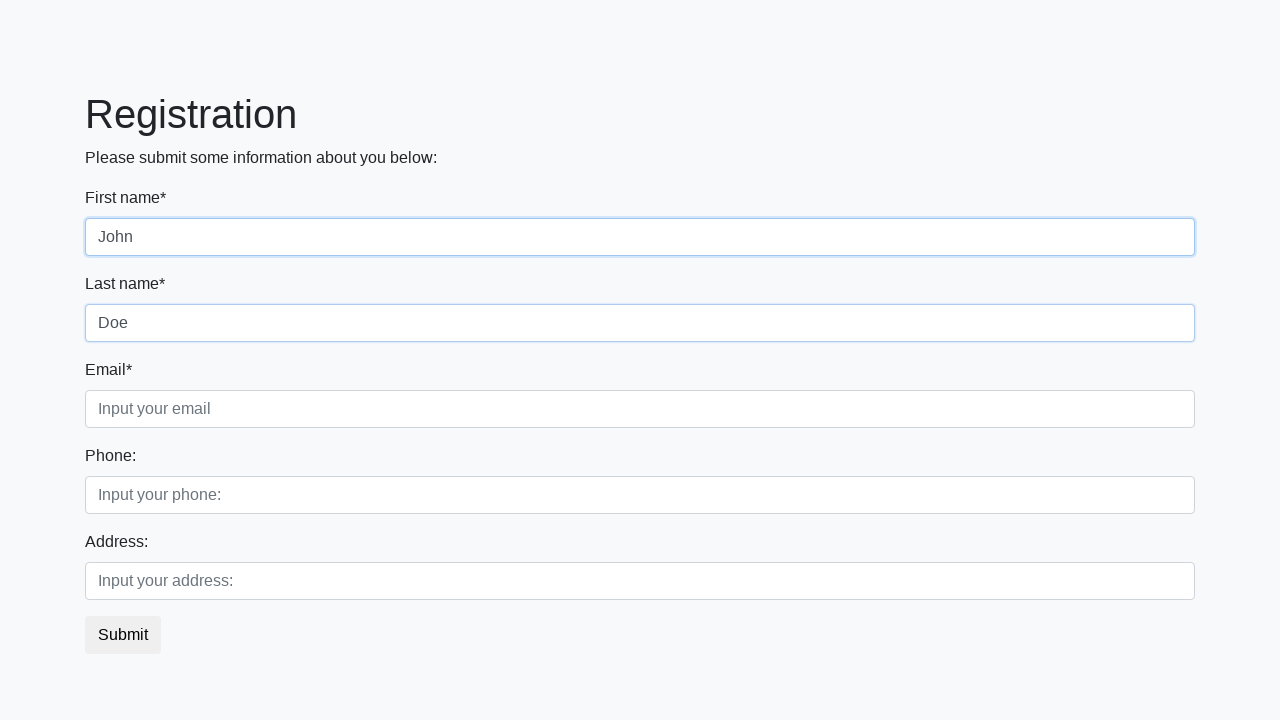

Filled email field with 'john.doe@example.com' on .form-control.third[required]
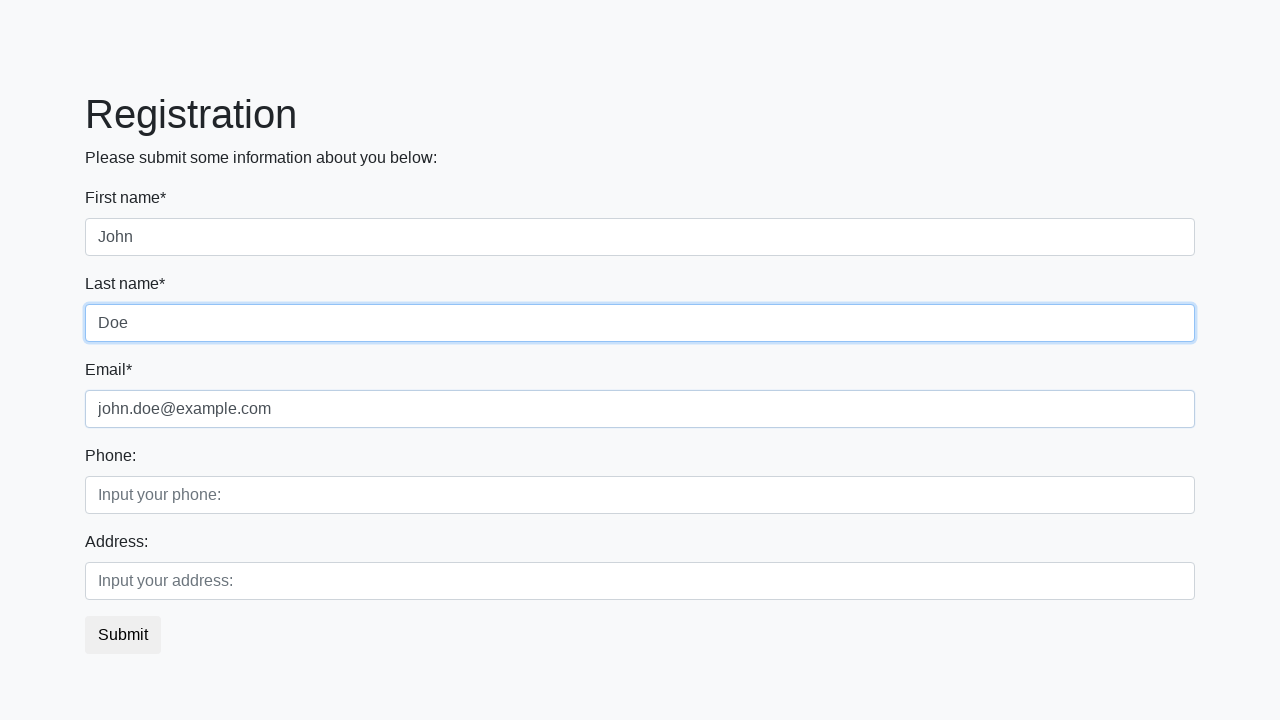

Clicked the submit button at (123, 635) on button.btn
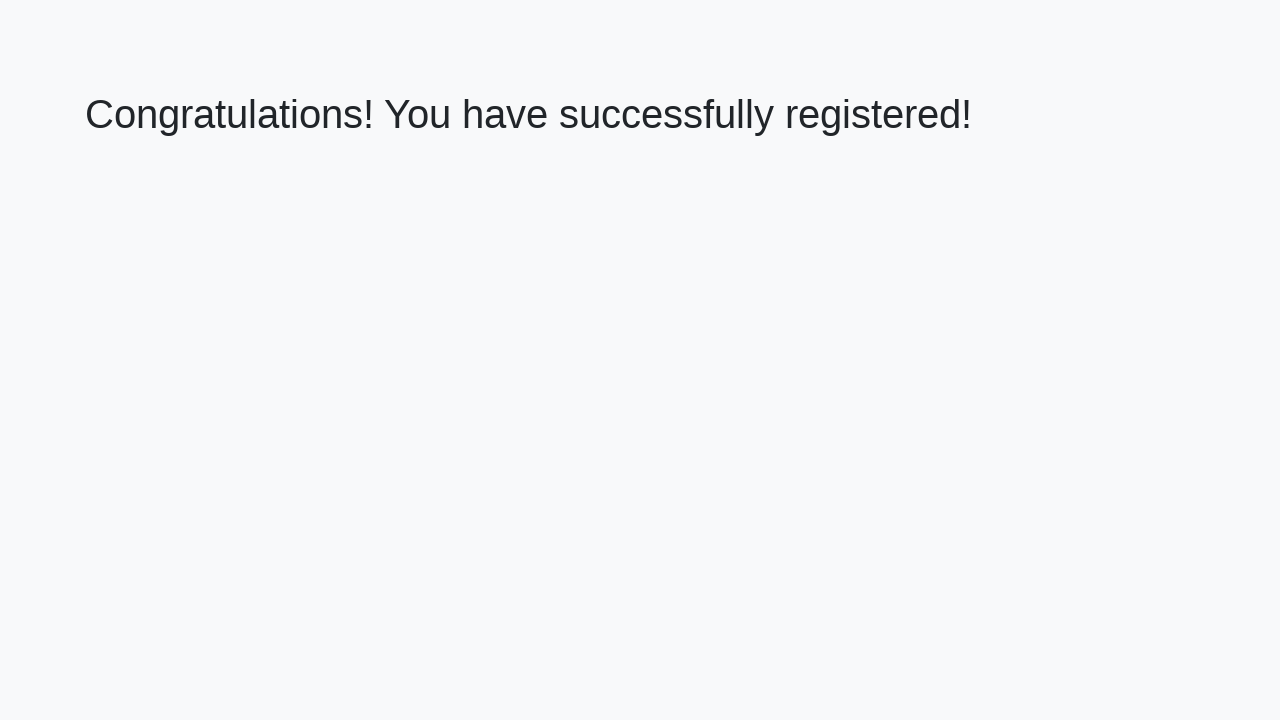

Success message heading appeared
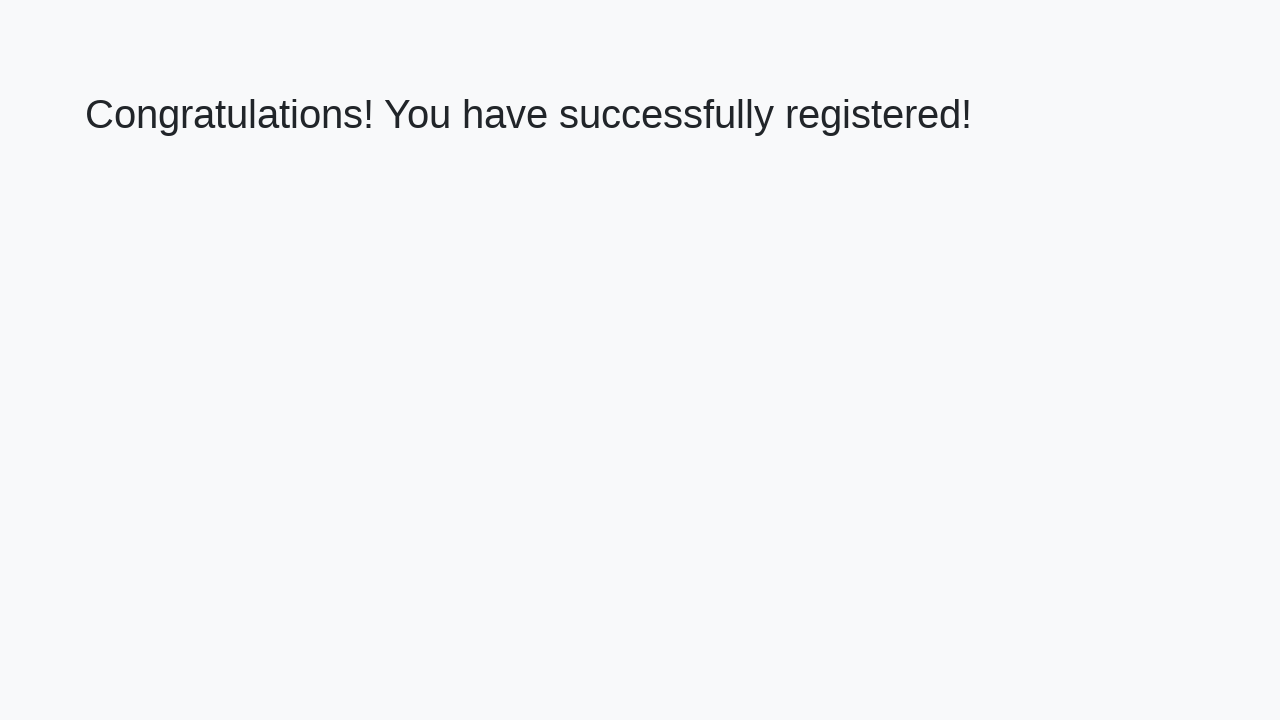

Retrieved success message: 'Congratulations! You have successfully registered!'
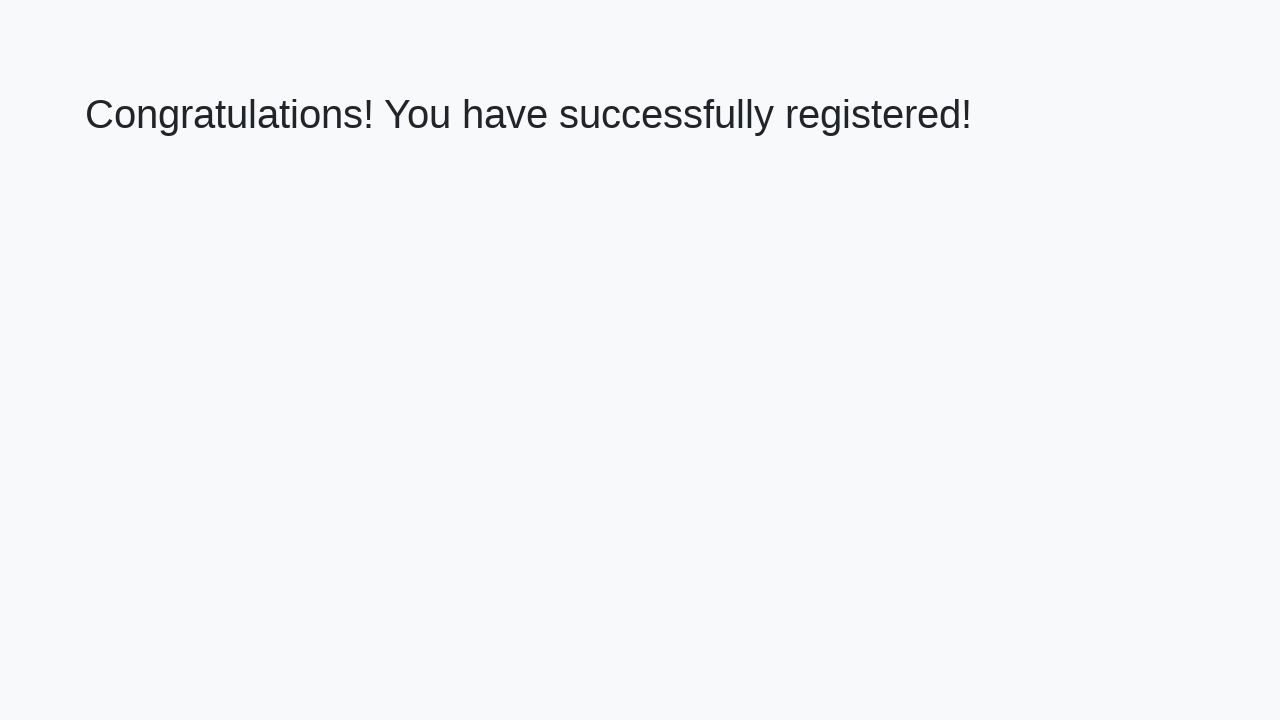

Verified success message matches expected text
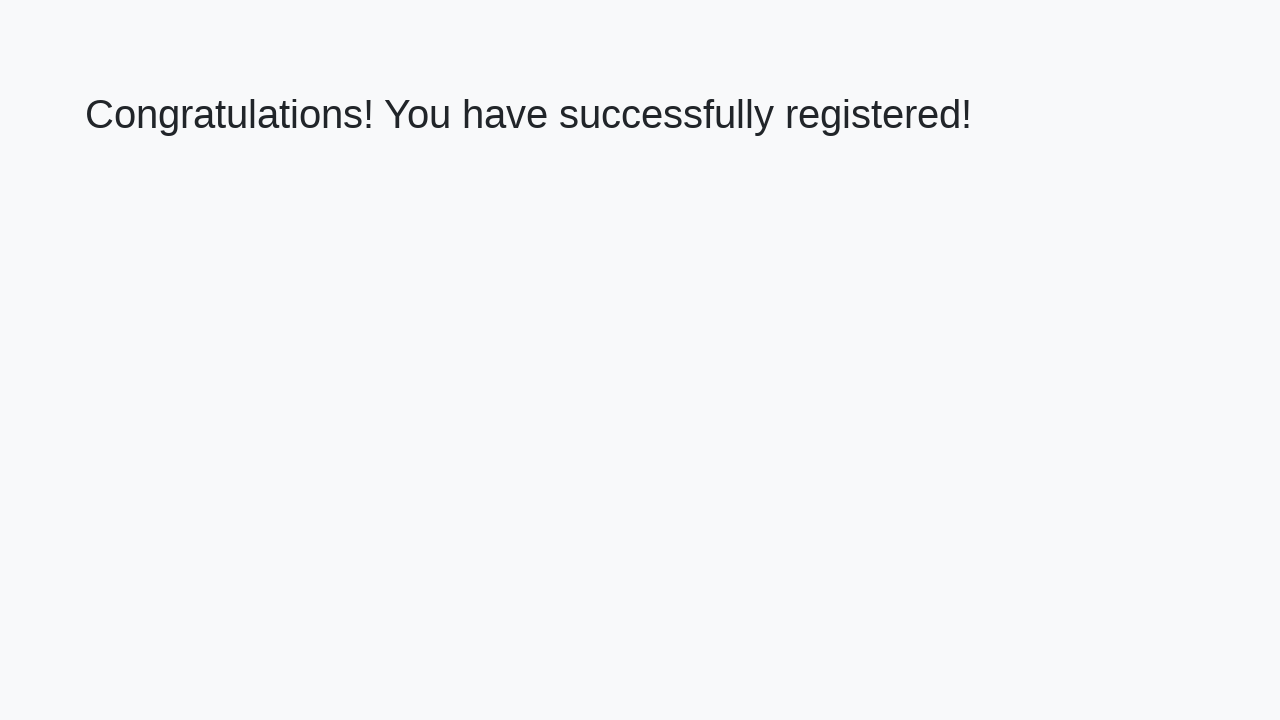

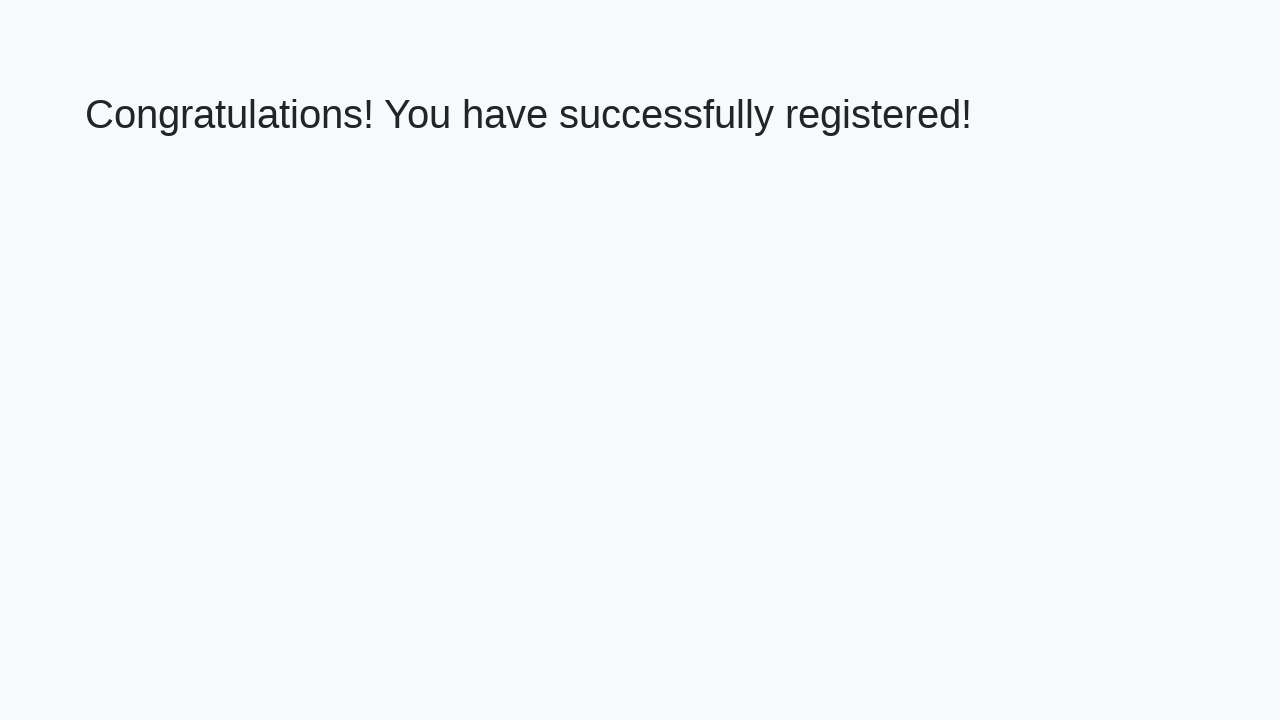